Tests JavaScript prompt alert handling by triggering a prompt alert, entering text, and accepting it

Starting URL: https://the-internet.herokuapp.com/javascript_alerts

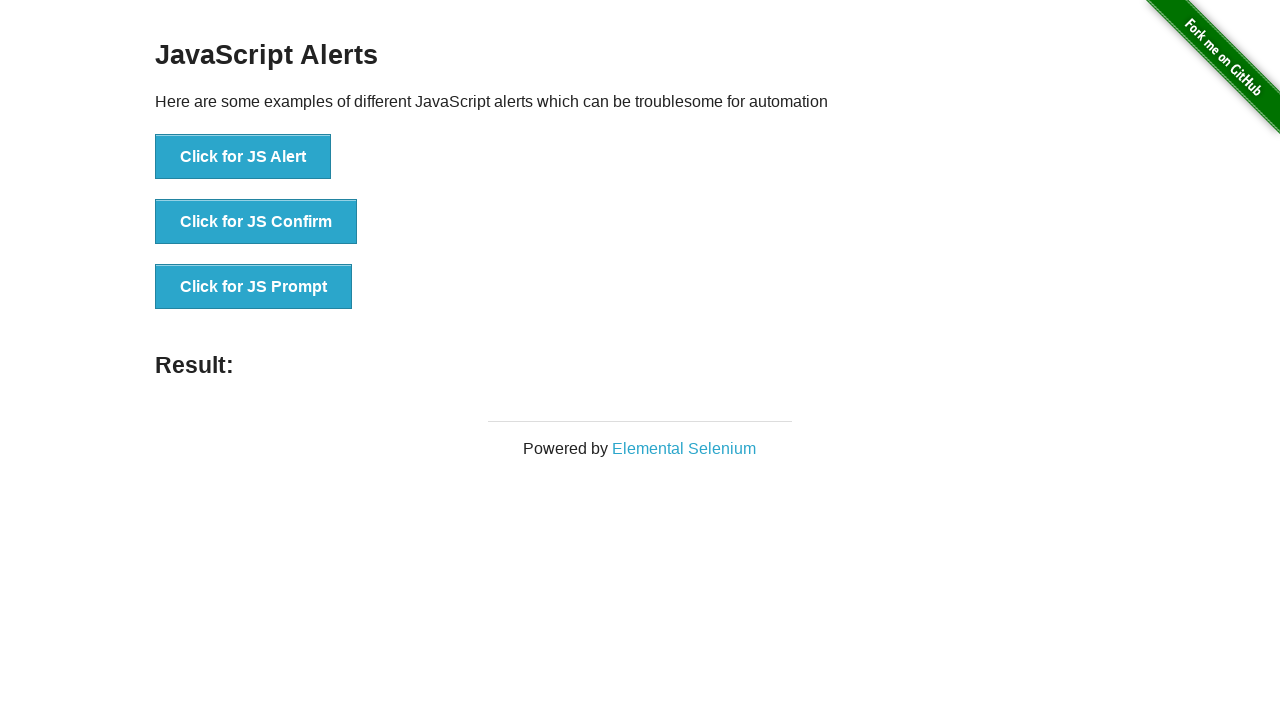

Clicked 'Click for JS Prompt' button to trigger prompt alert at (254, 287) on xpath=//button[normalize-space()='Click for JS Prompt']
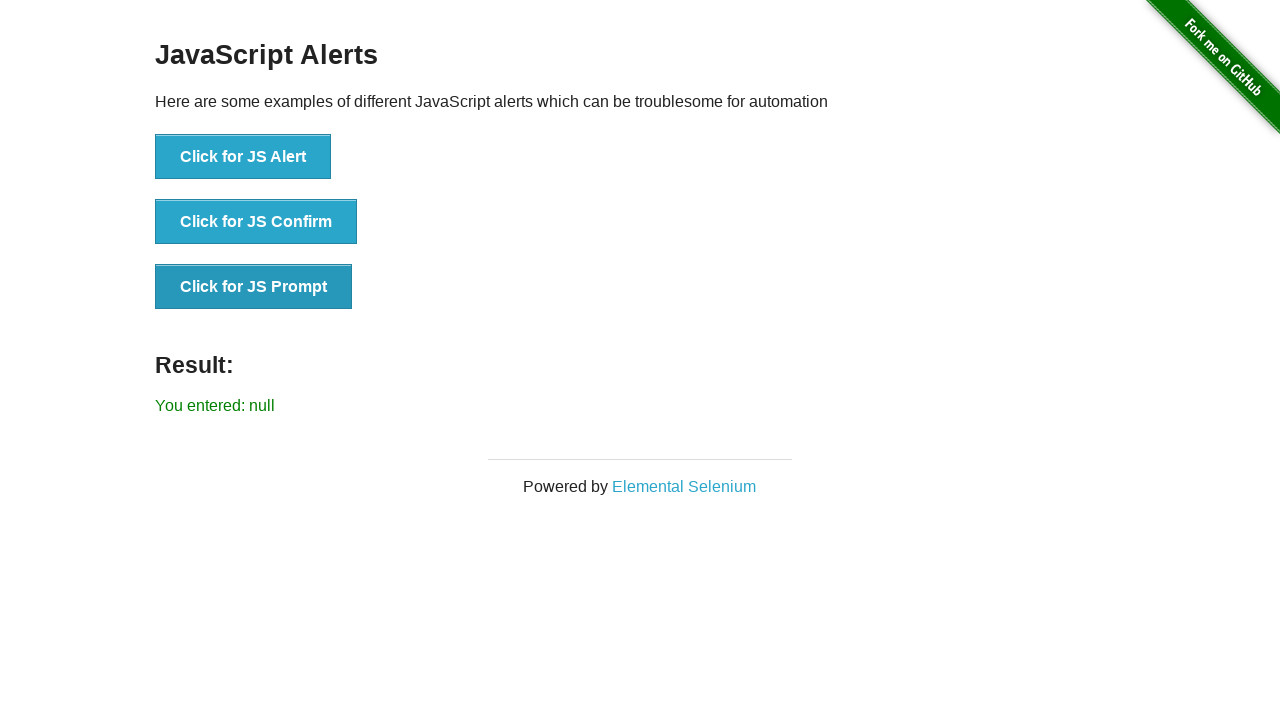

Set up dialog handler to accept prompt with text 'Welcome'
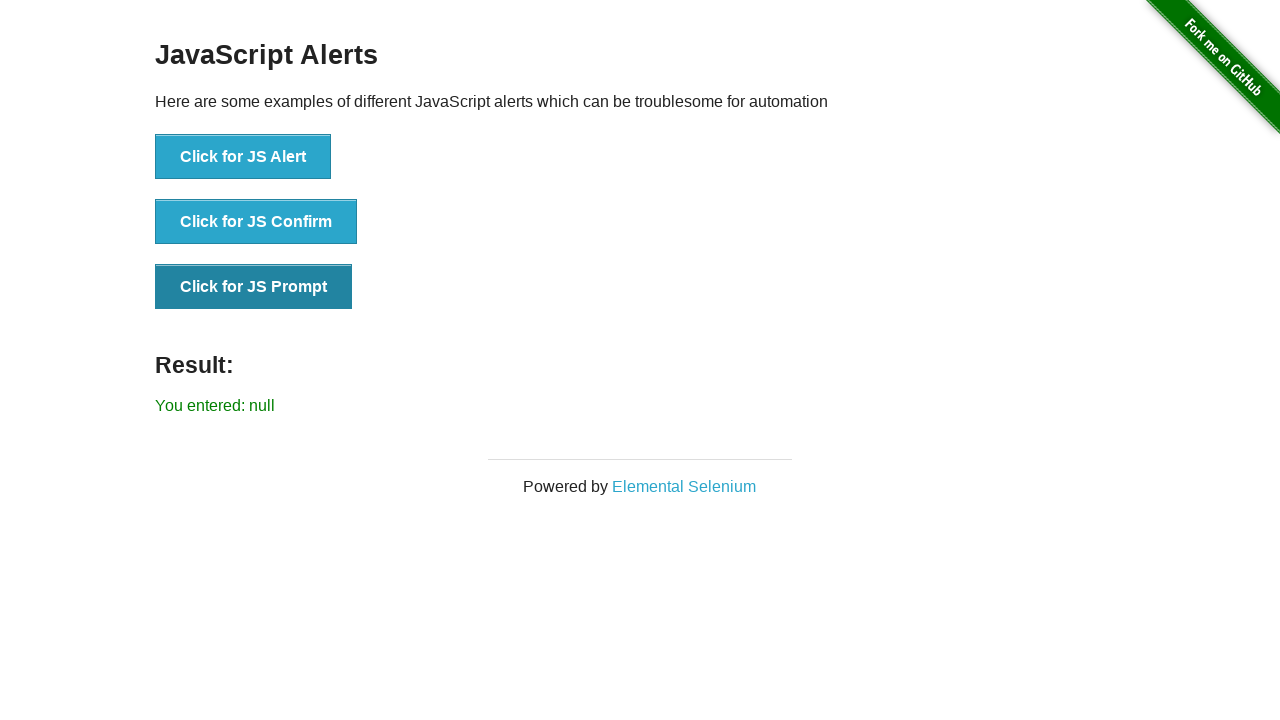

Evaluated JavaScript to set up alert/prompt window methods
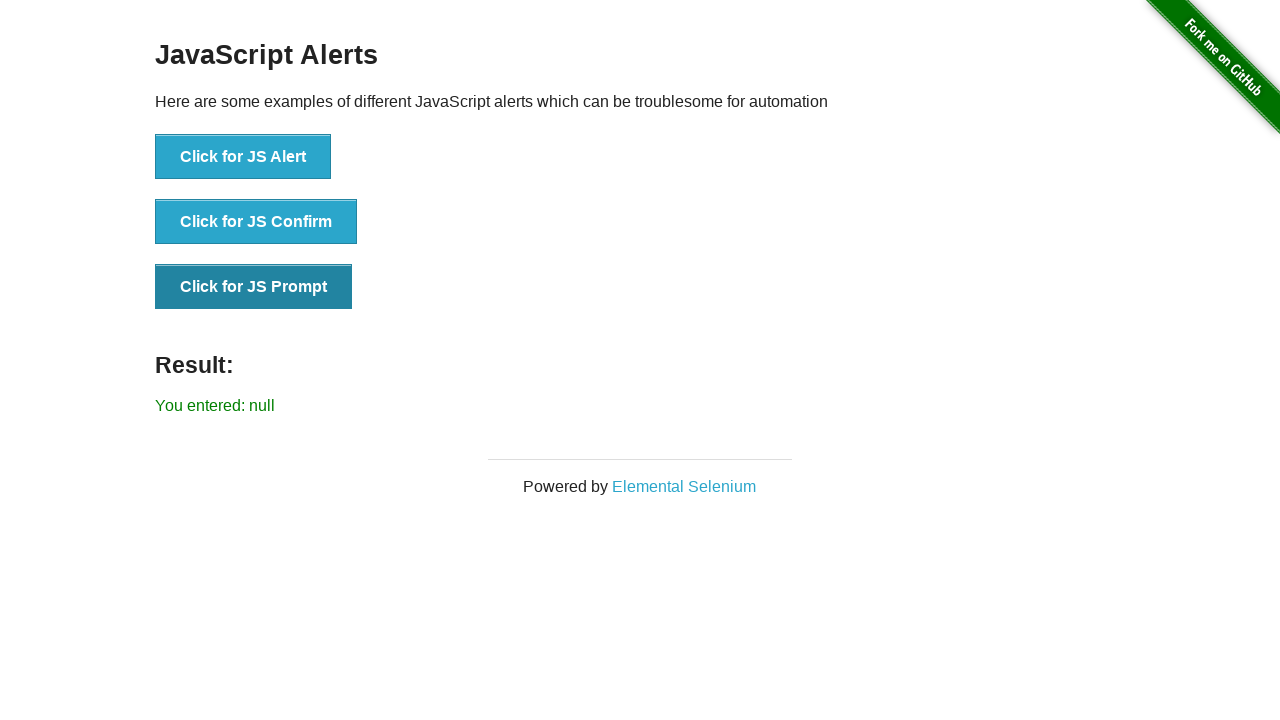

Clicked 'Click for JS Prompt' button again to trigger and handle prompt alert at (254, 287) on xpath=//button[normalize-space()='Click for JS Prompt']
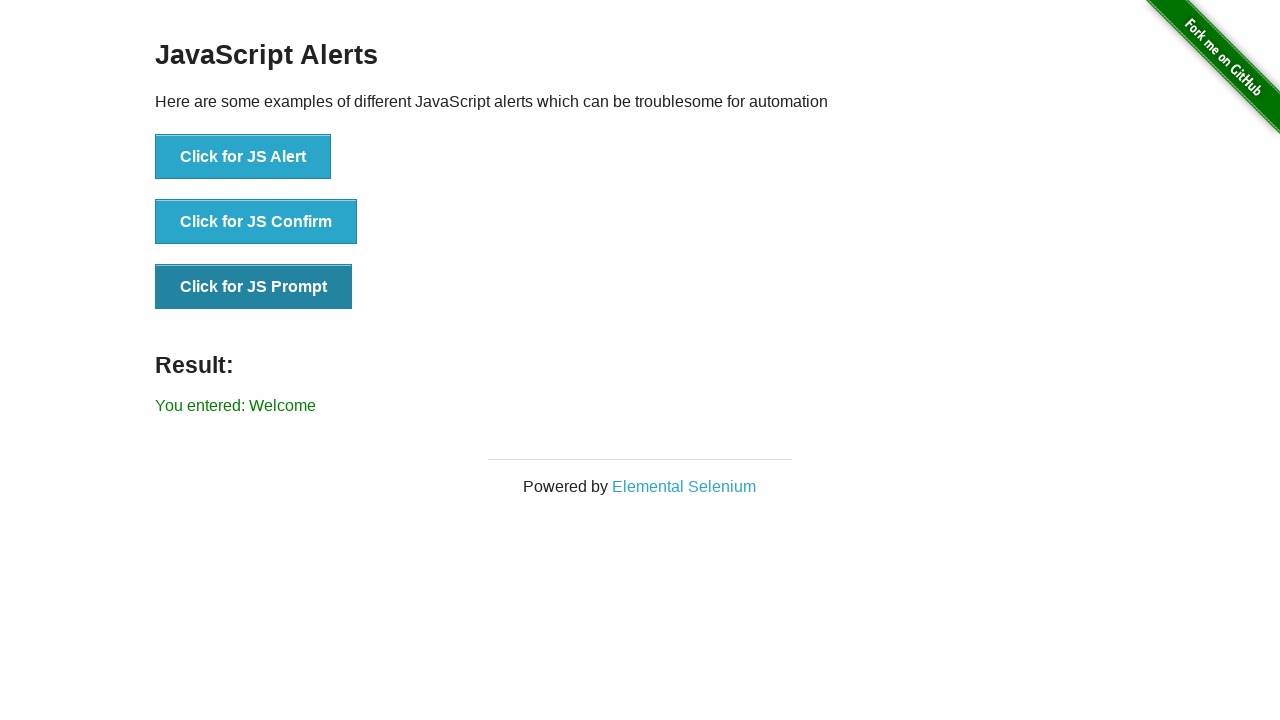

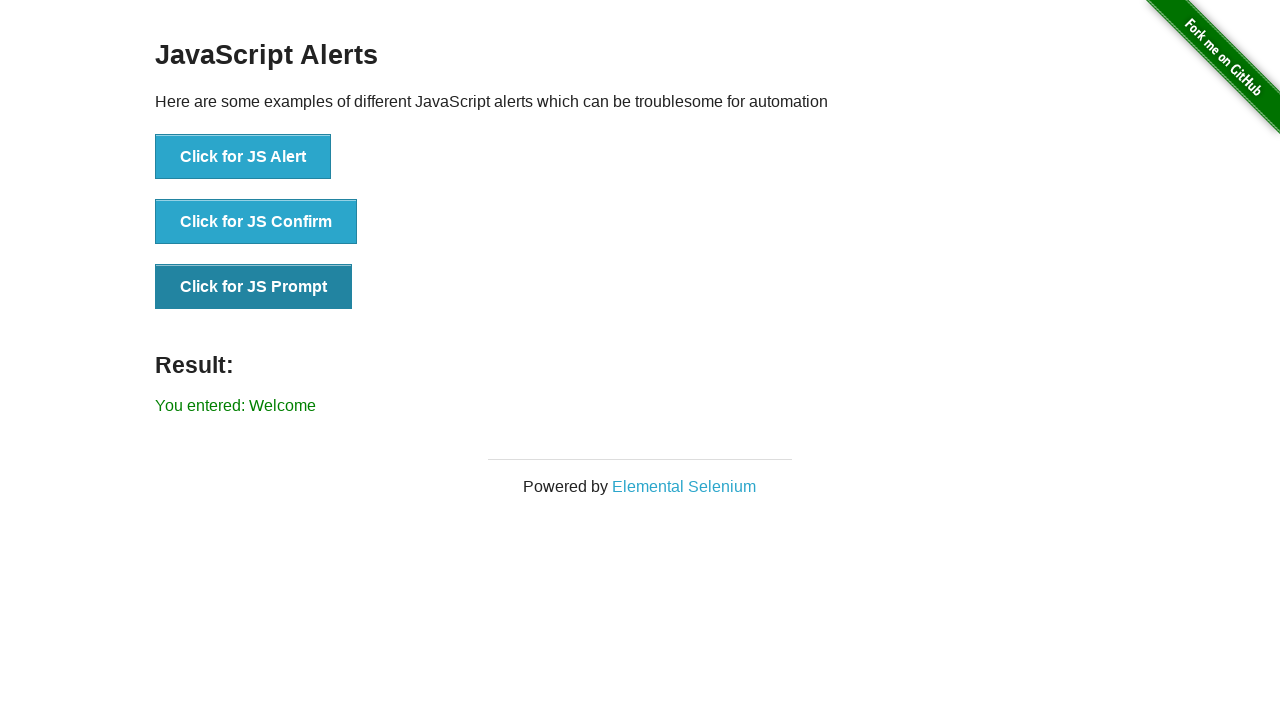